Sets the browser viewport size before navigating to the practice page

Starting URL: https://practice.cydeo.com

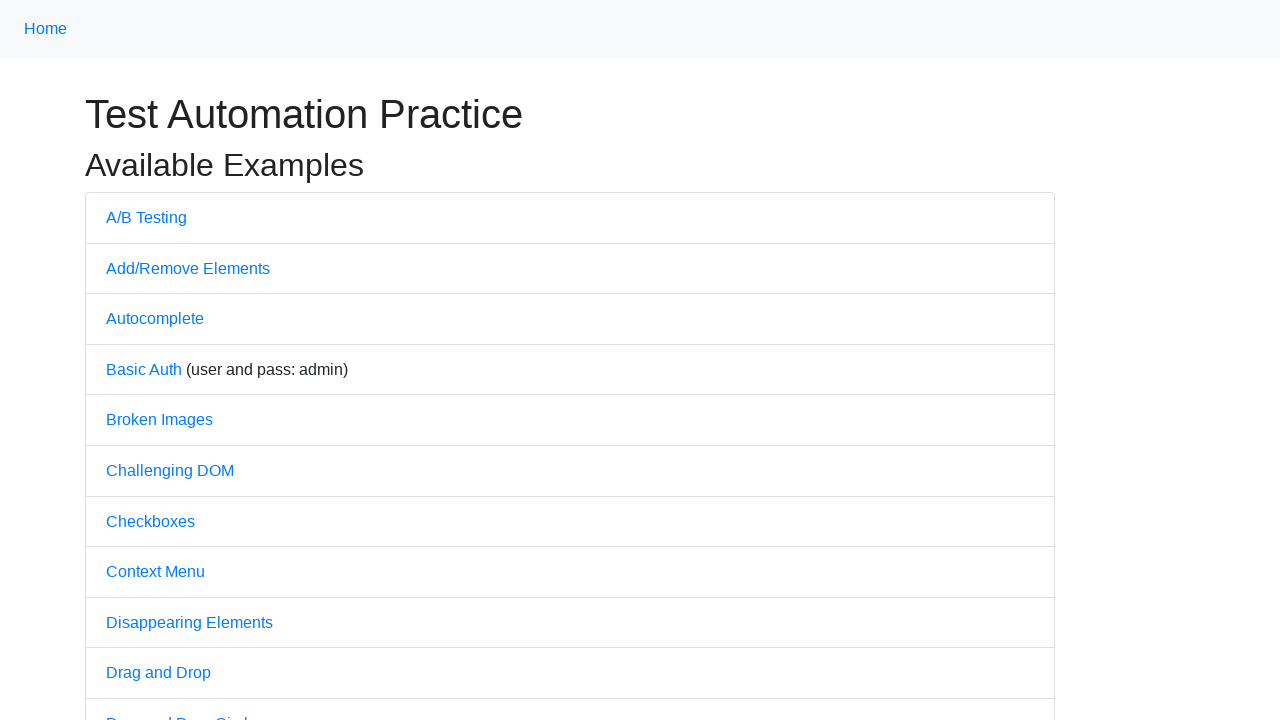

Set browser viewport size to 1850x1080
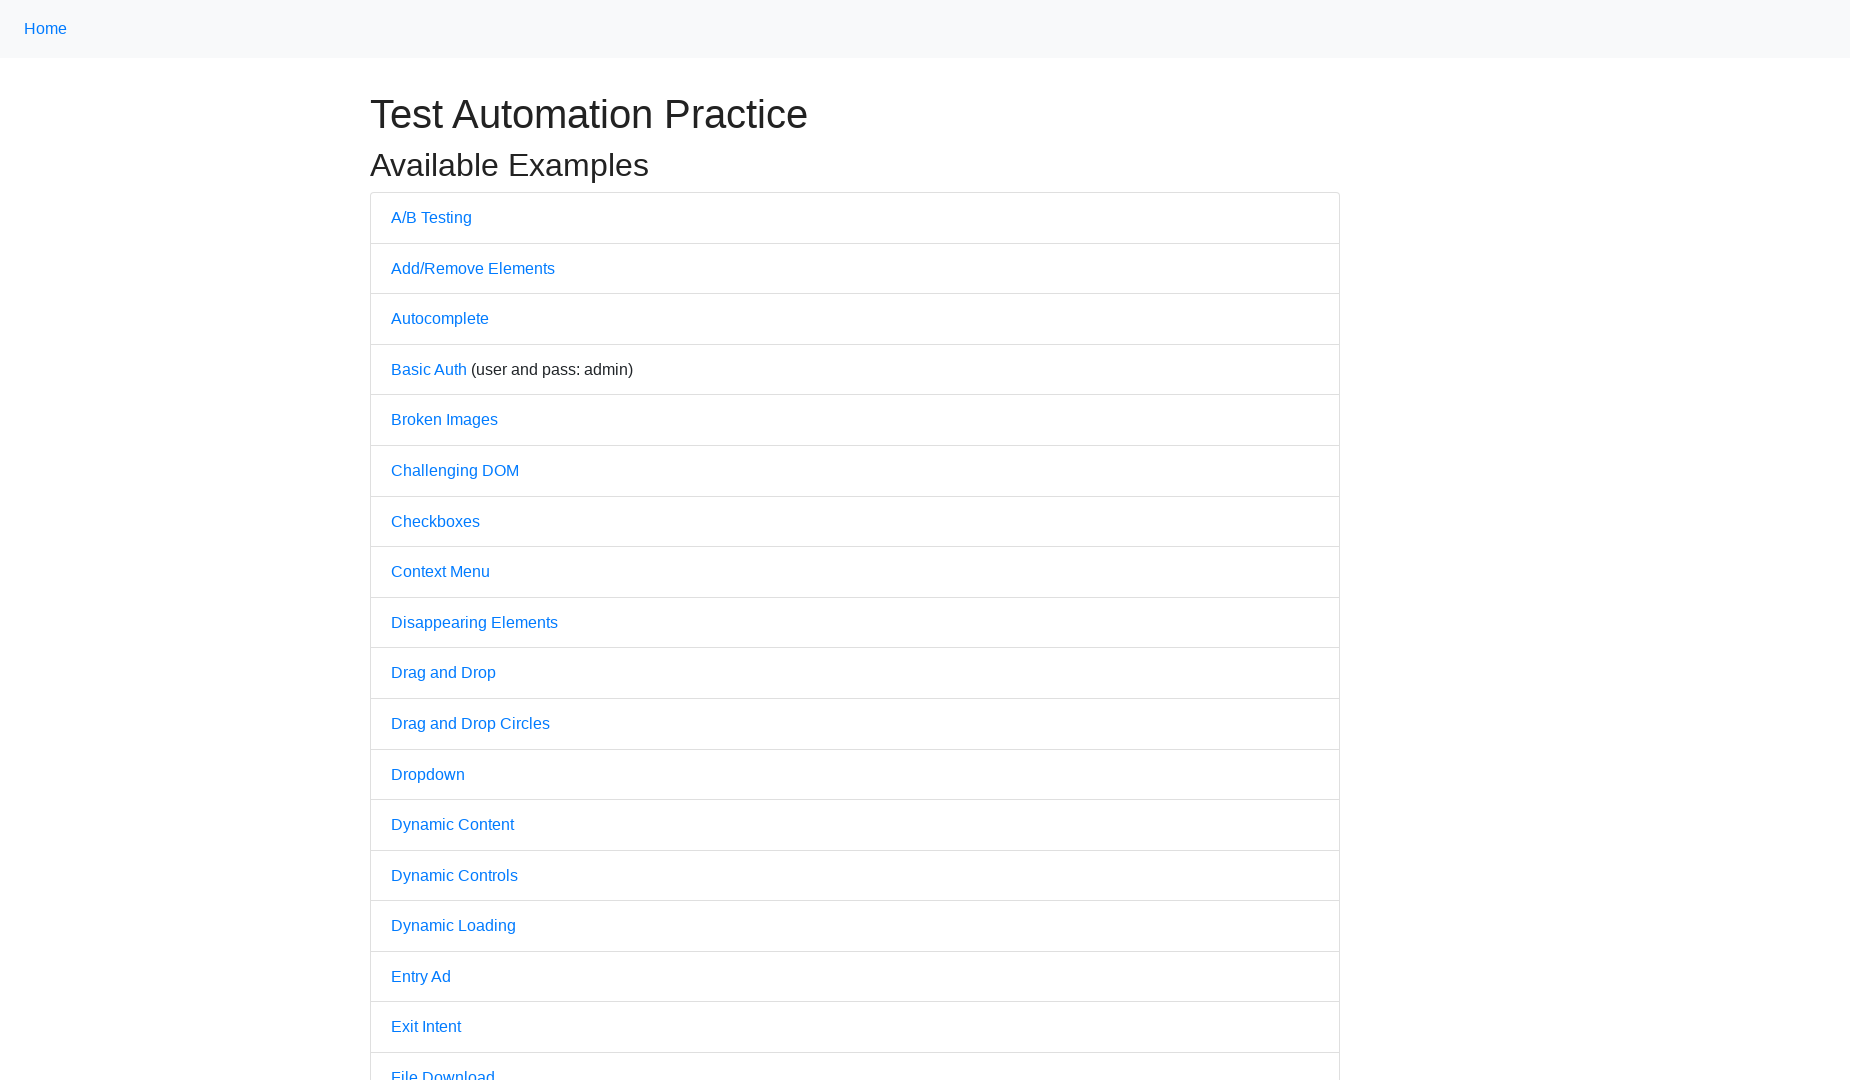

Navigated to https://practice.cydeo.com
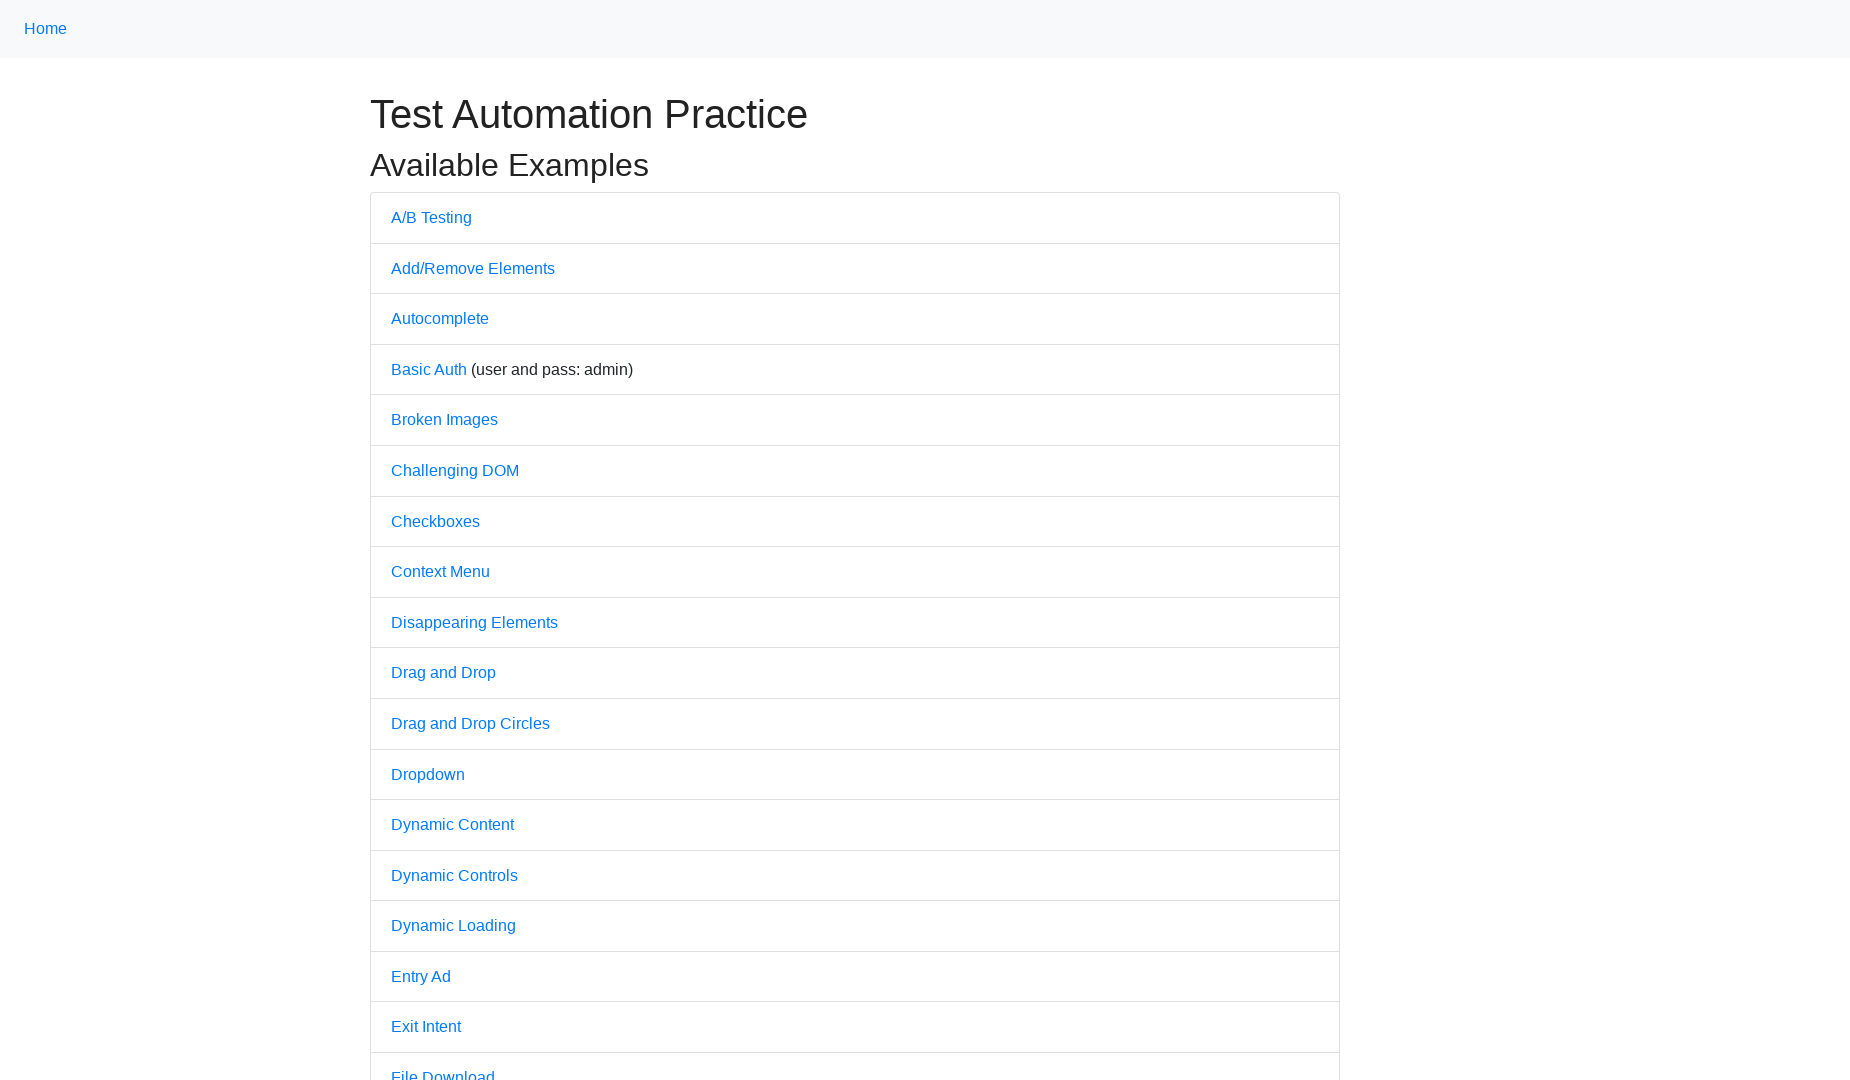

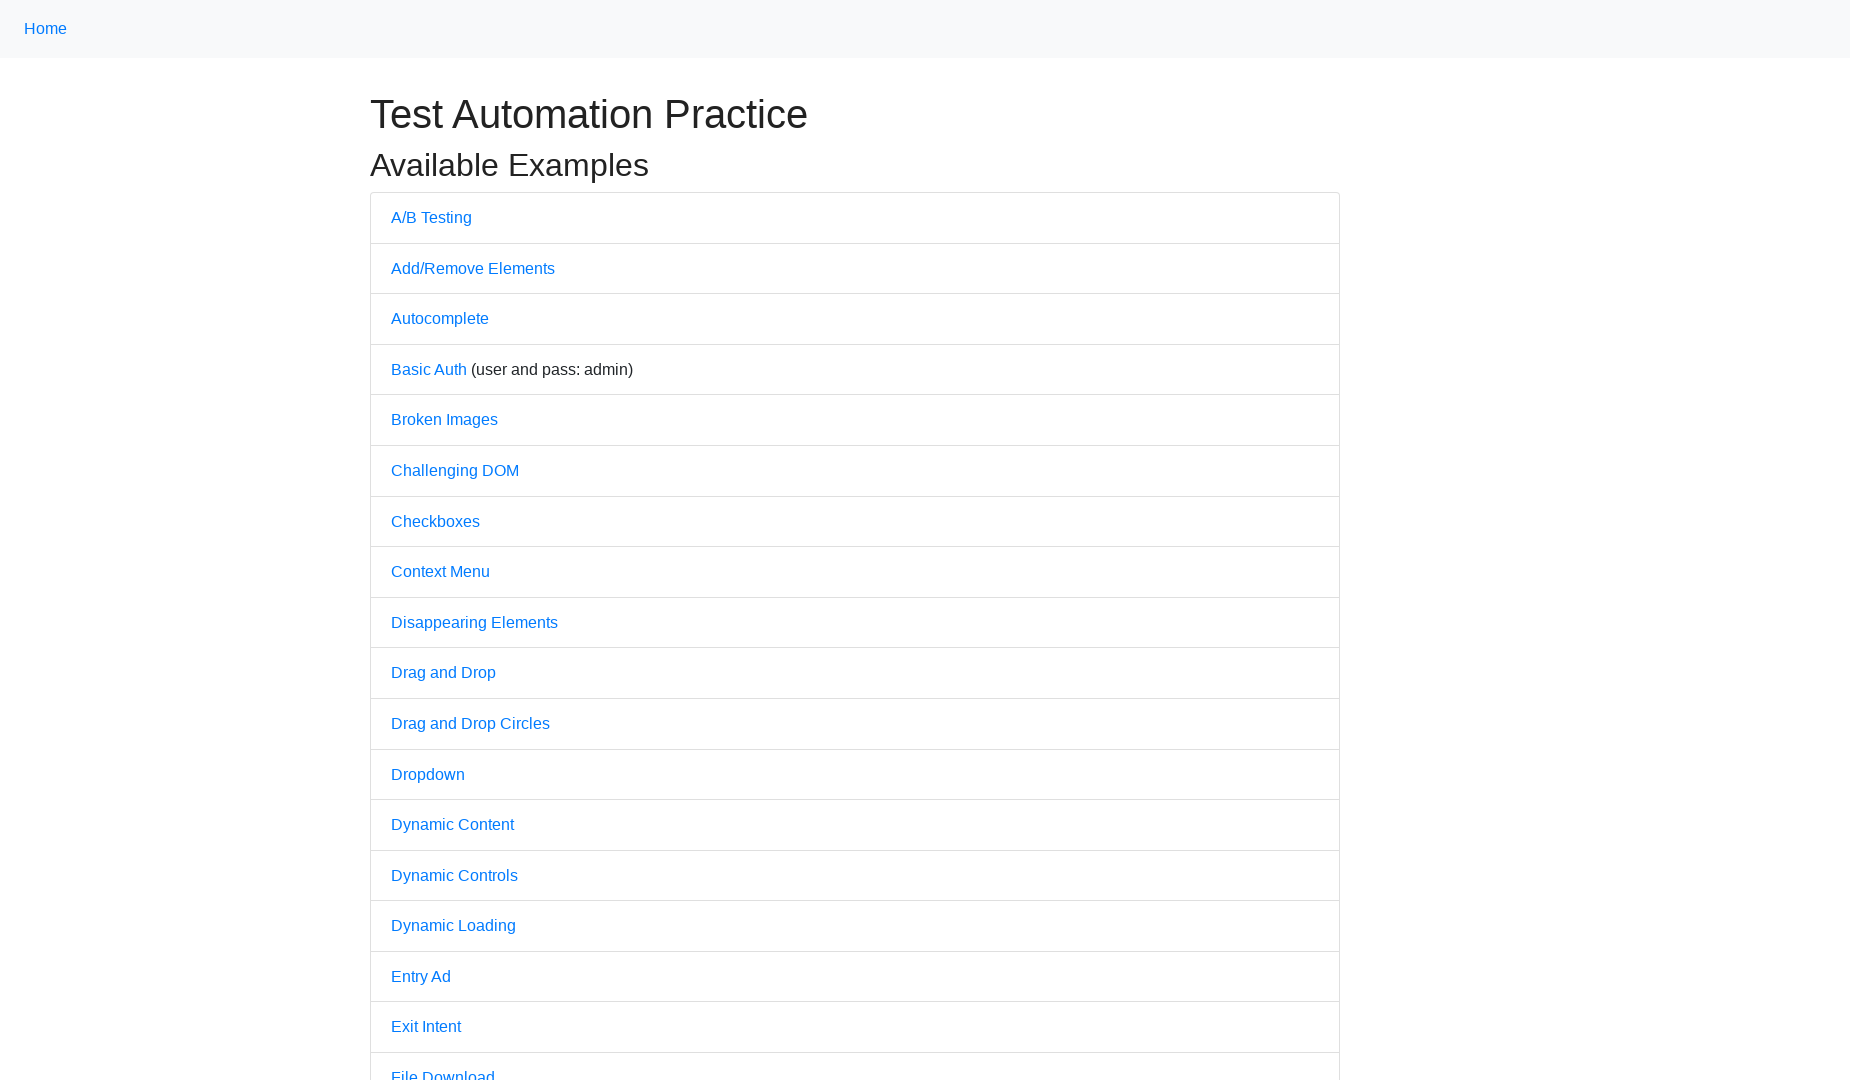